Tests an e-commerce shopping flow by adding specific vegetables to cart, proceeding to checkout, and applying a promo code to verify discount functionality.

Starting URL: https://rahulshettyacademy.com/seleniumPractise

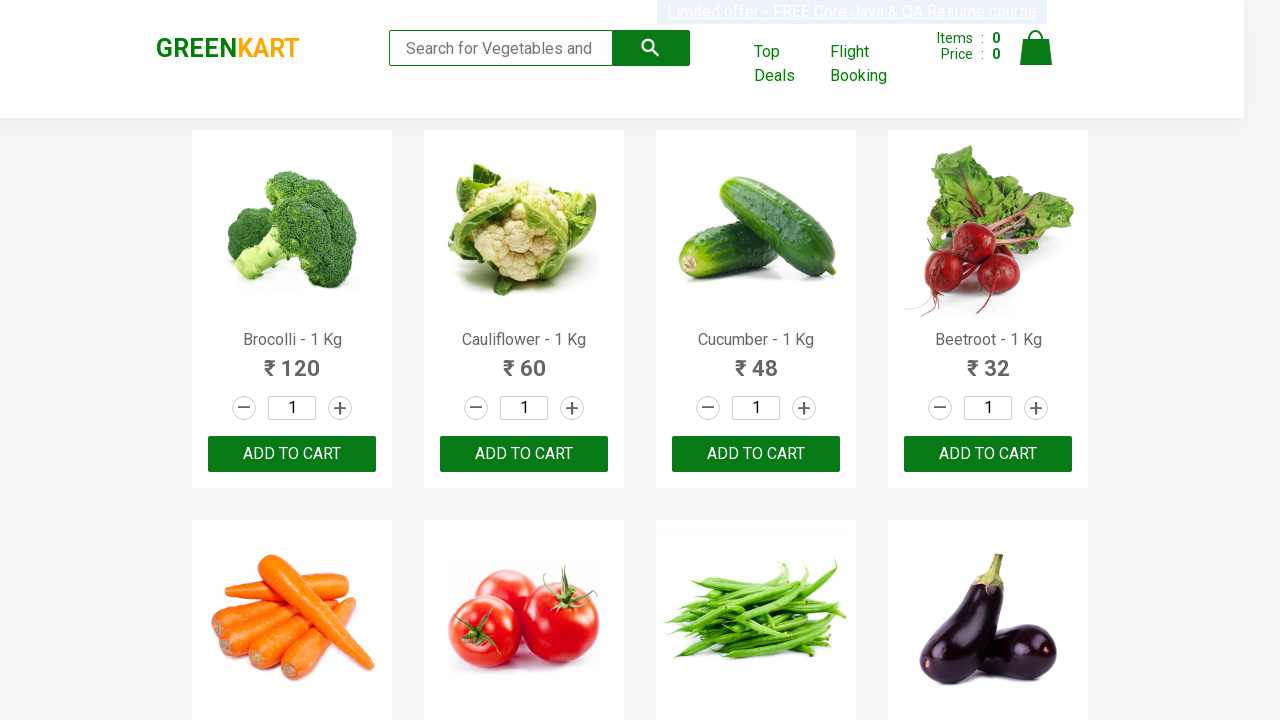

Waited for products to load on the page
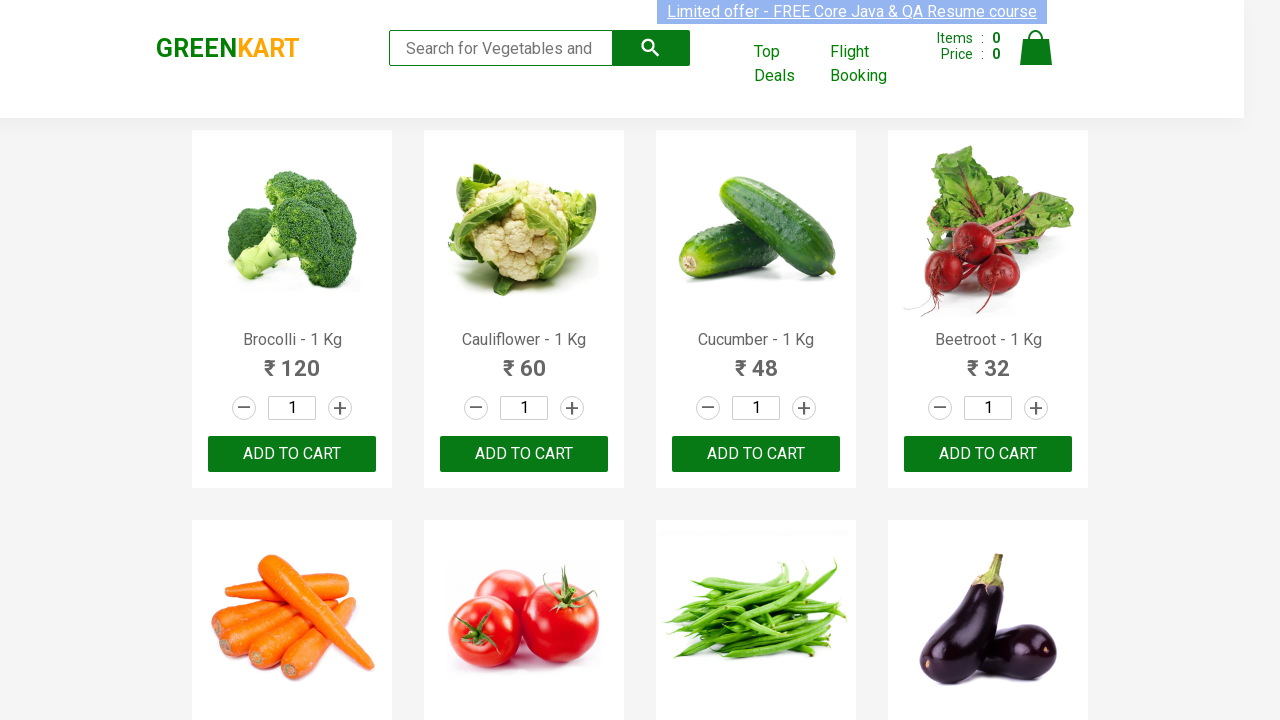

Retrieved all product elements from the page
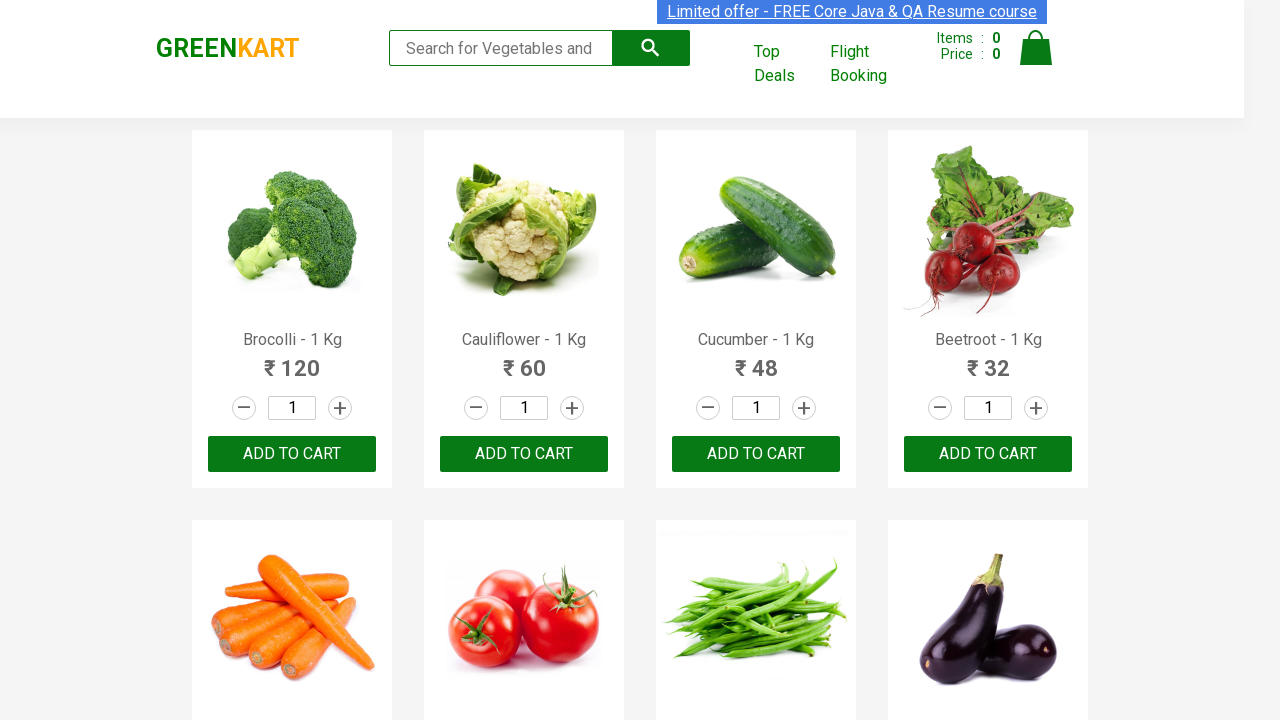

Added Brocolli to cart
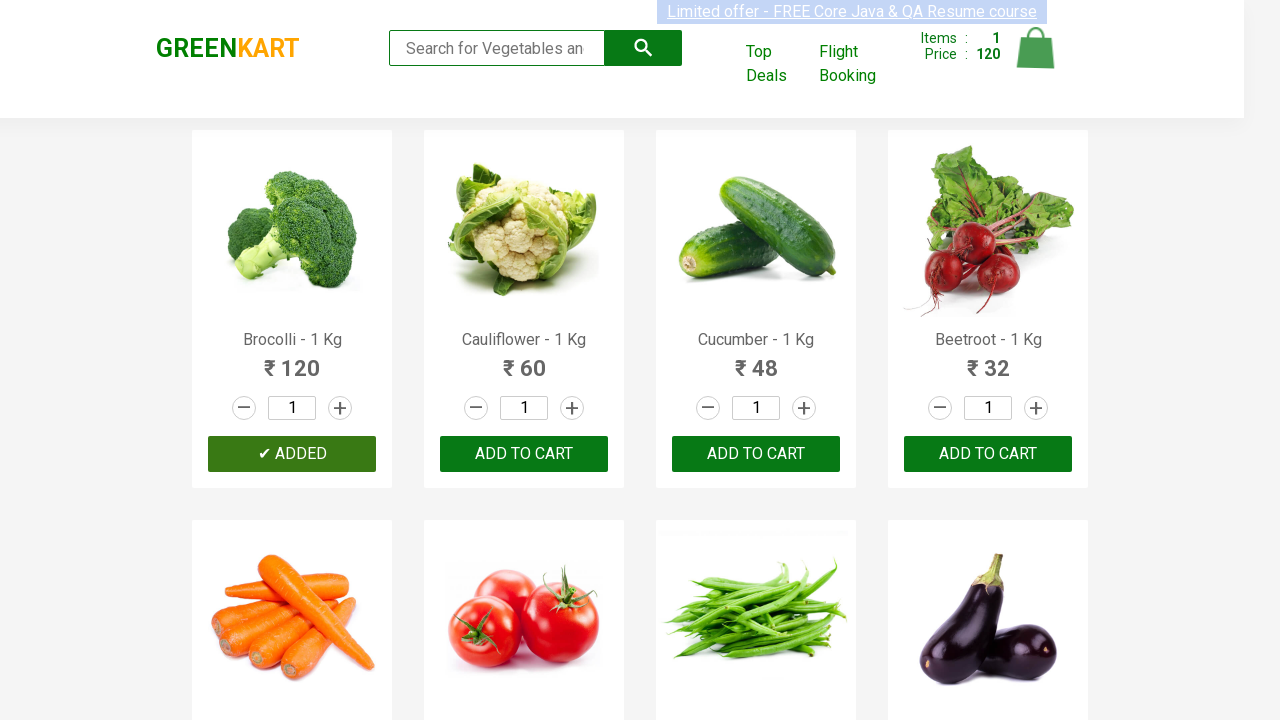

Added Cucumber to cart
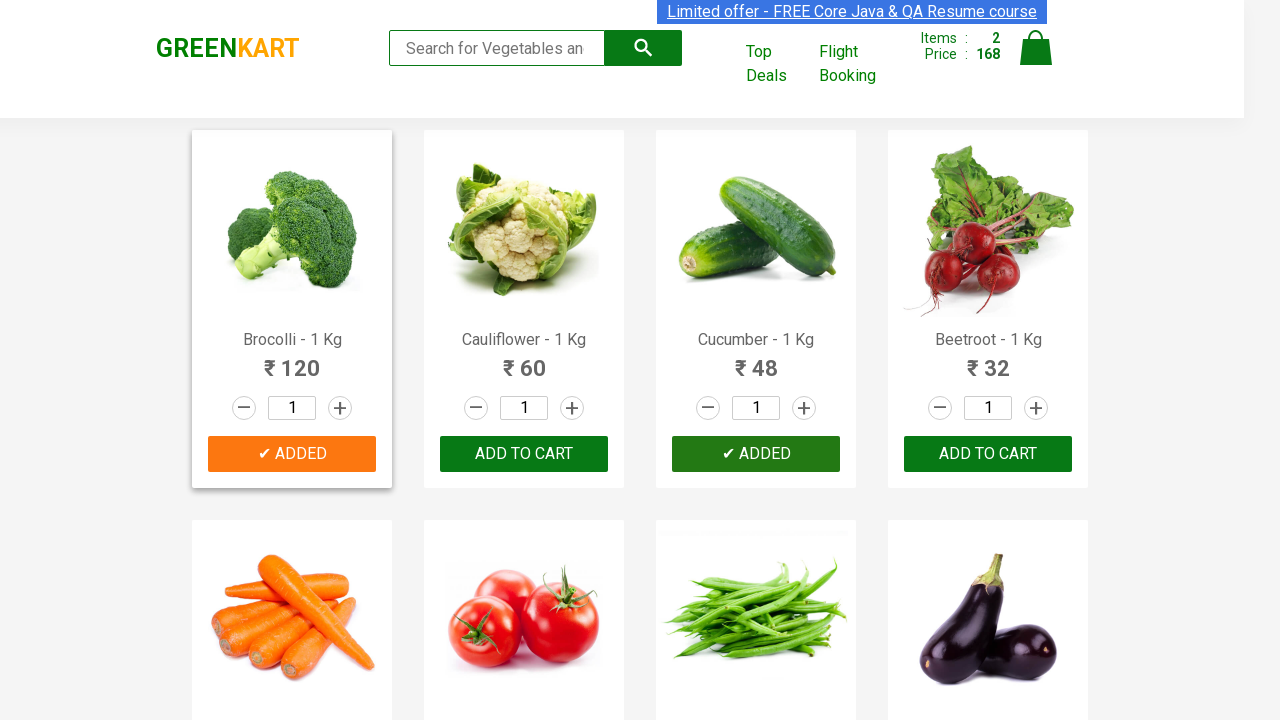

Added Carrot to cart
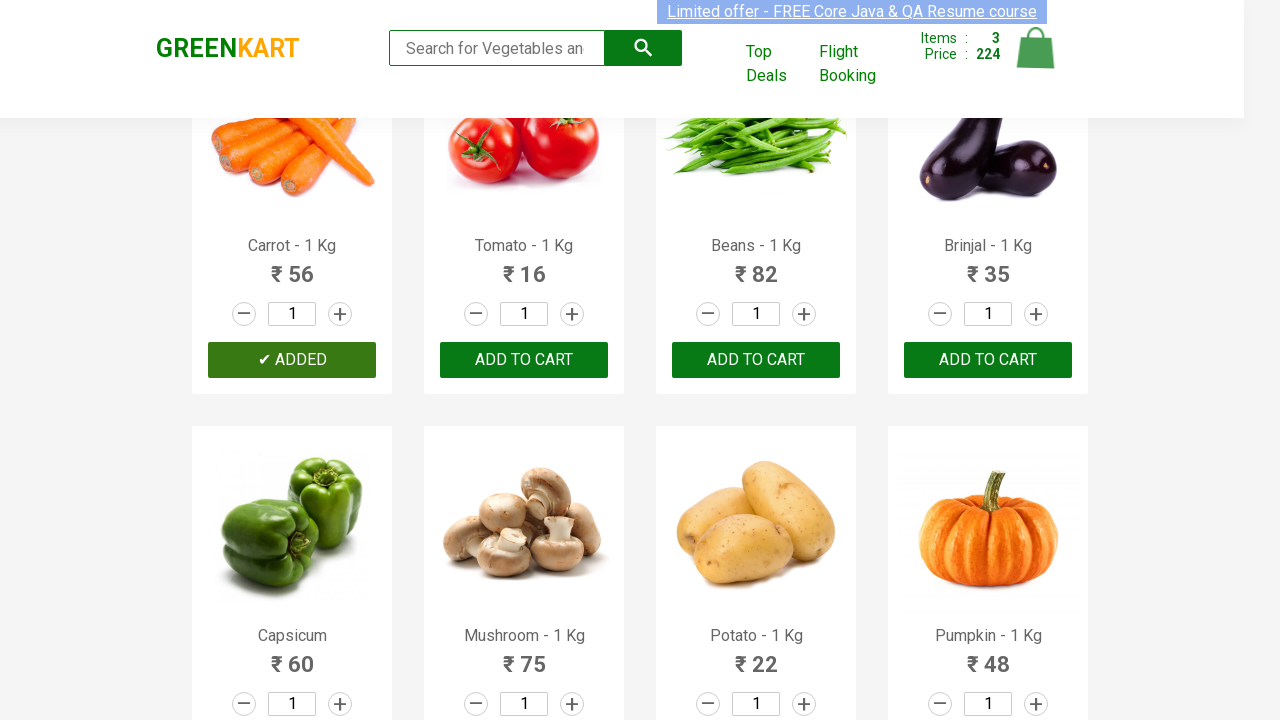

Added Tomato to cart
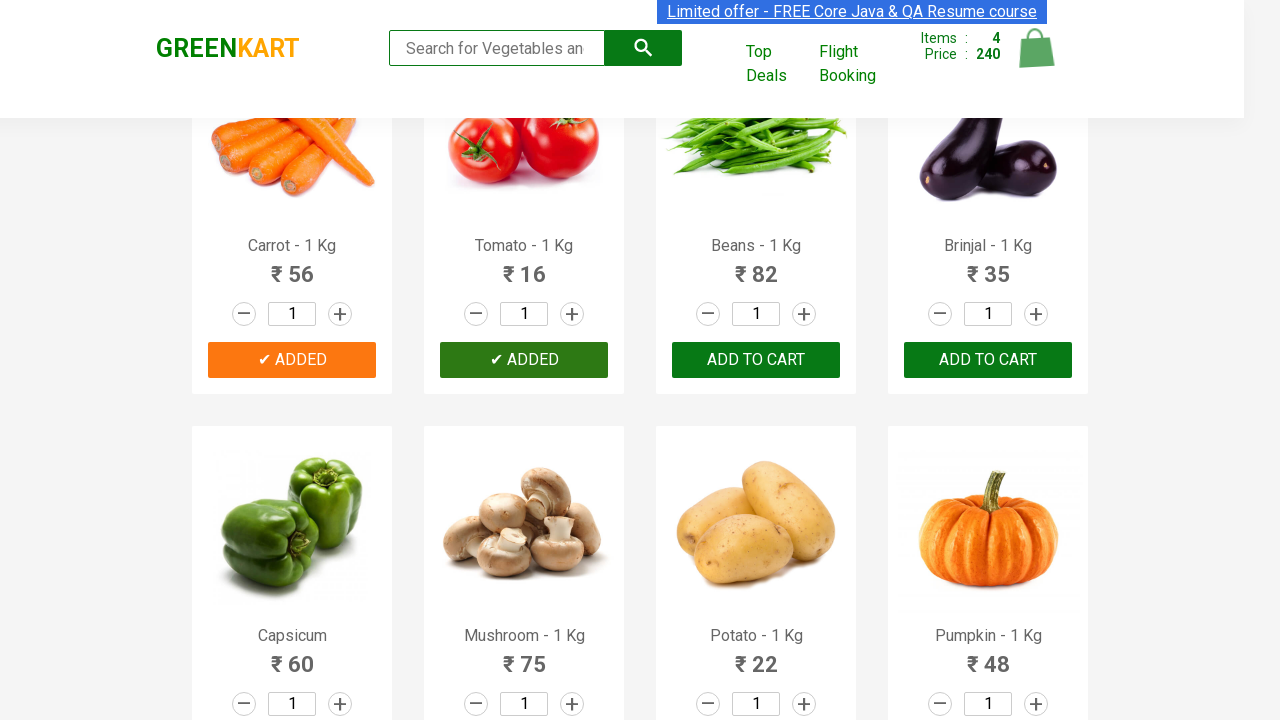

Added Almonds to cart
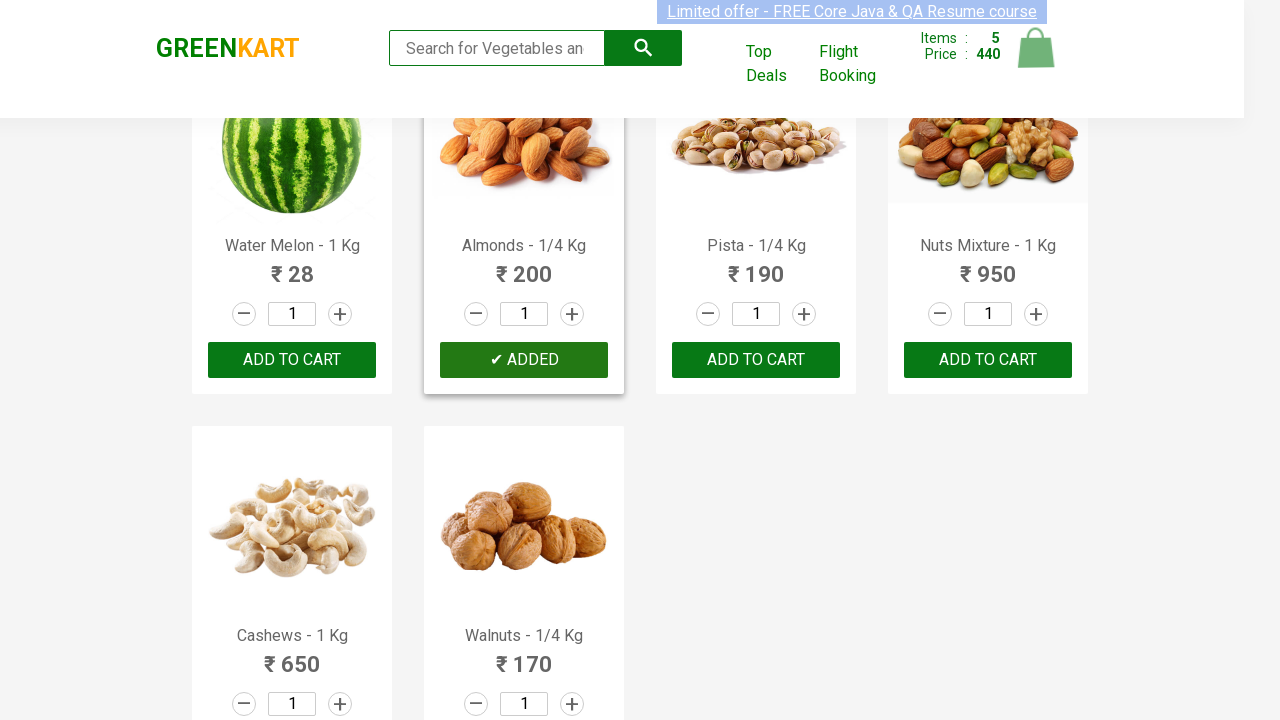

Clicked on cart icon to view cart at (1036, 48) on img[alt='Cart']
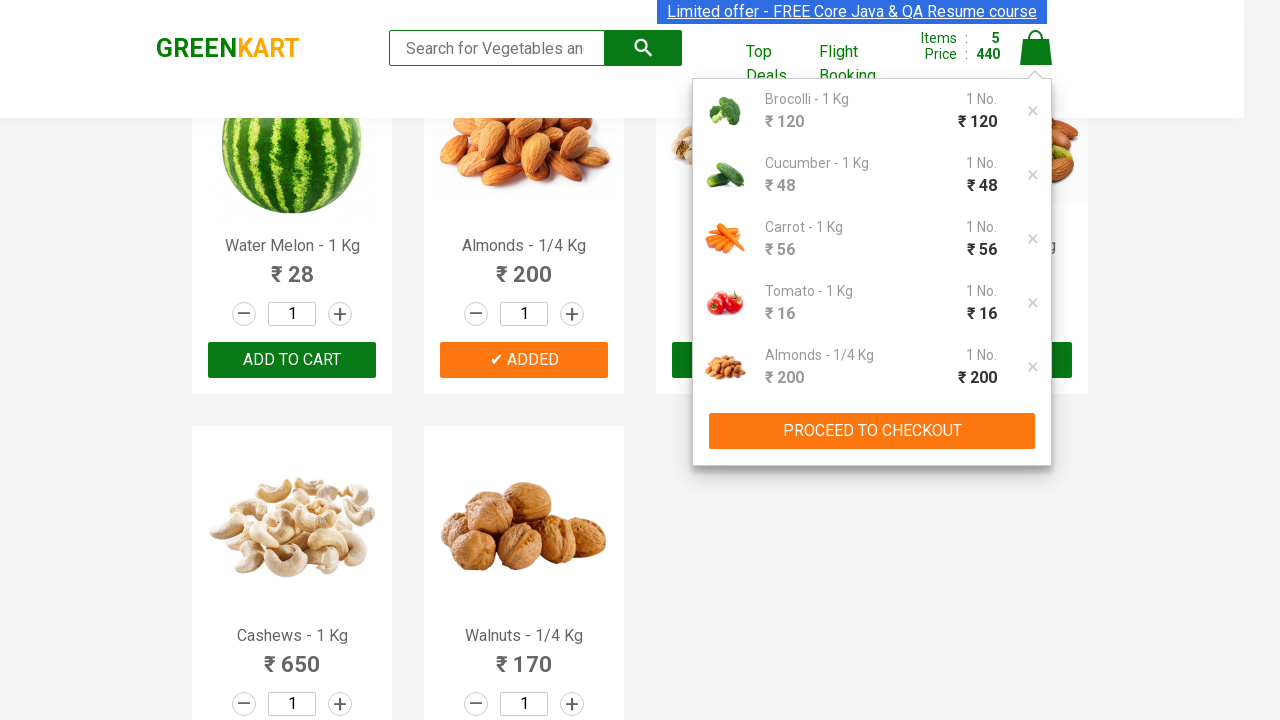

Clicked proceed to checkout button at (872, 431) on div[class='cart-preview active'] button[type='button']
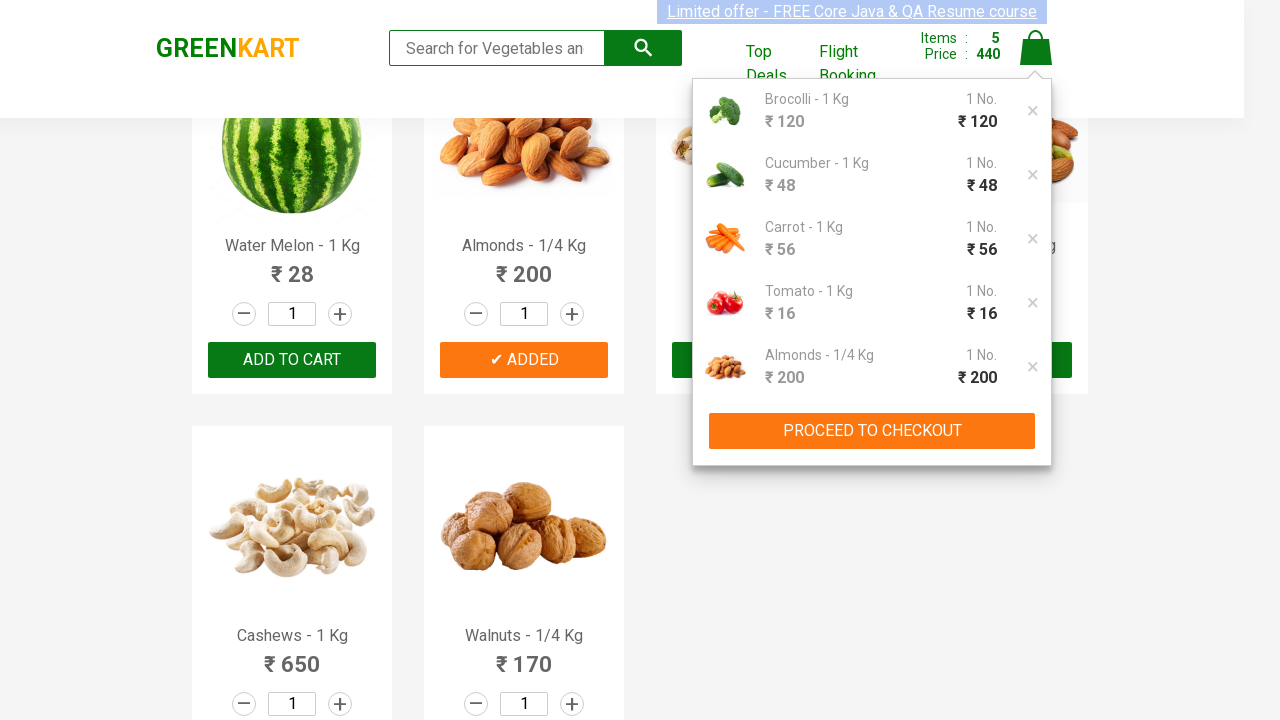

Waited for promo code input field to be visible
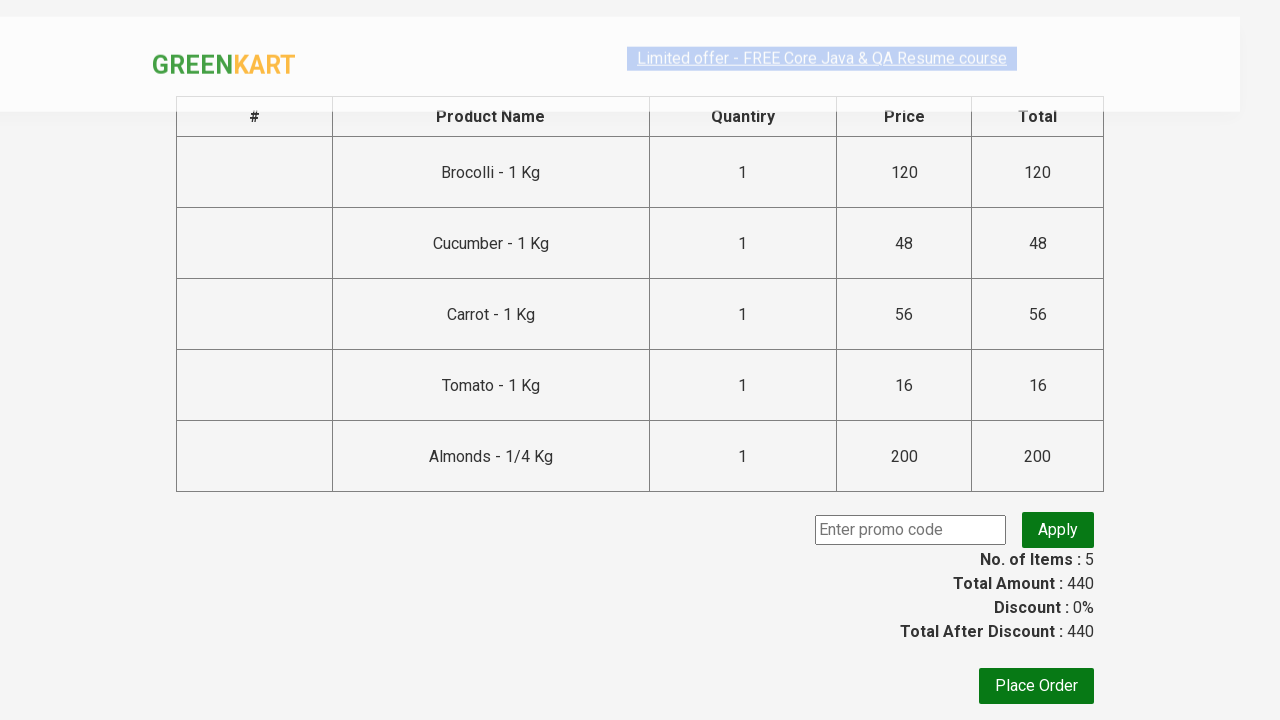

Entered promo code 'rahulshettyacademy' into the input field on input[placeholder='Enter promo code']
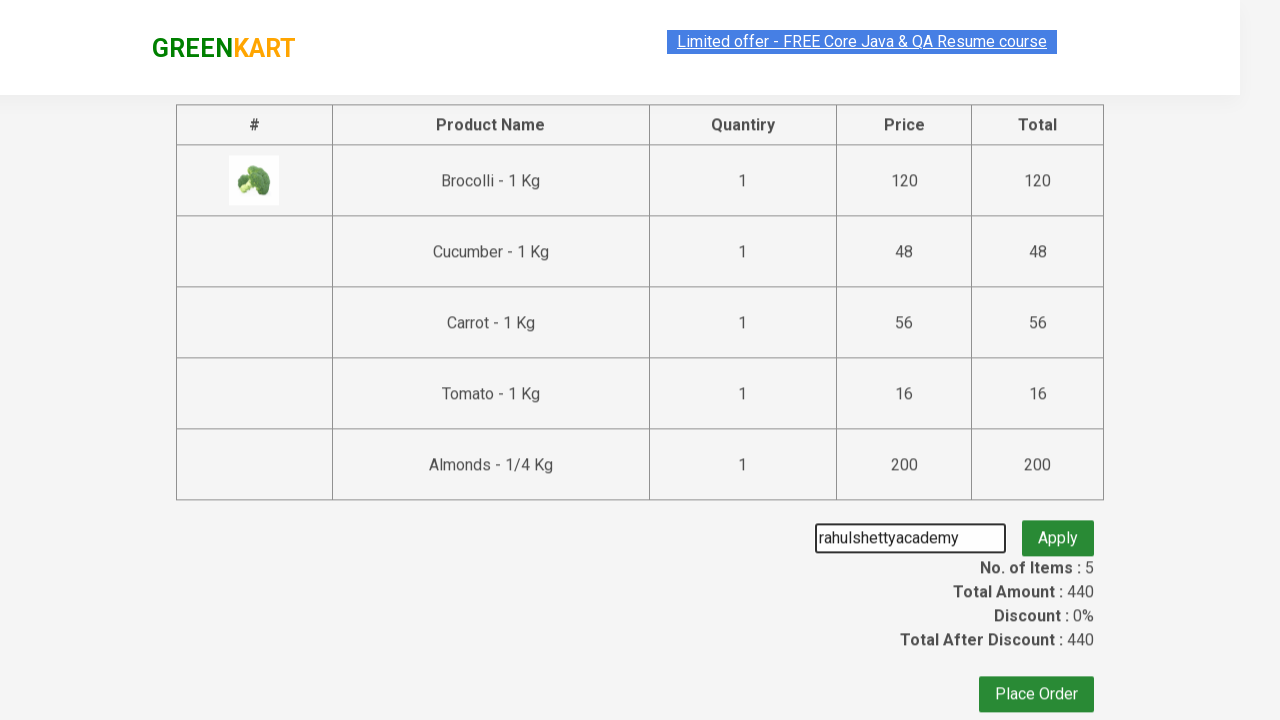

Clicked apply promo code button to apply discount at (1058, 530) on button.promoBtn
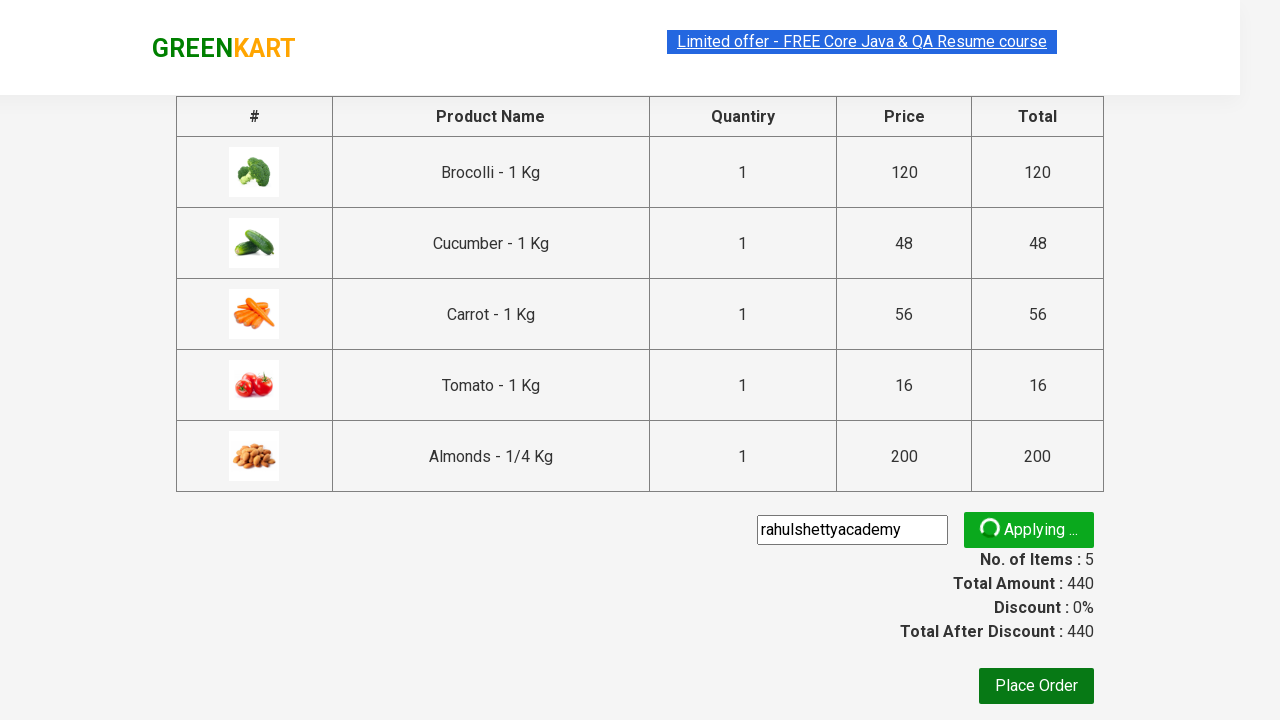

Waited for promo discount confirmation to appear
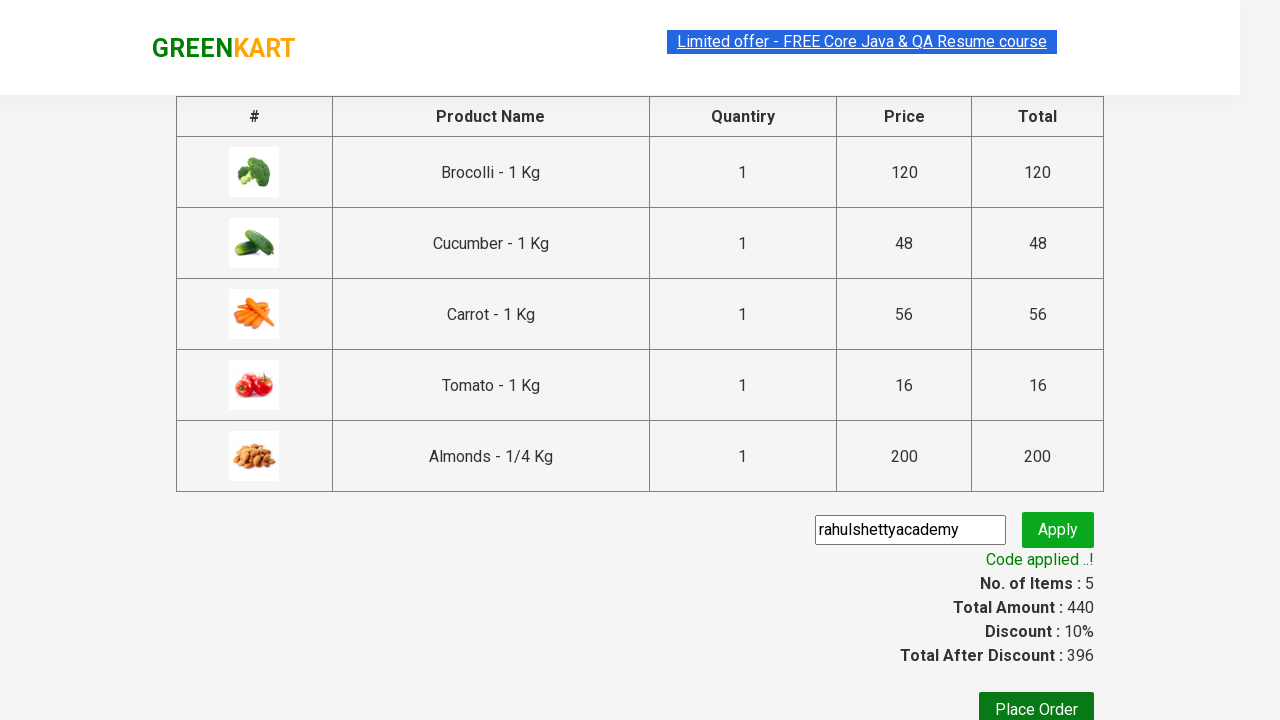

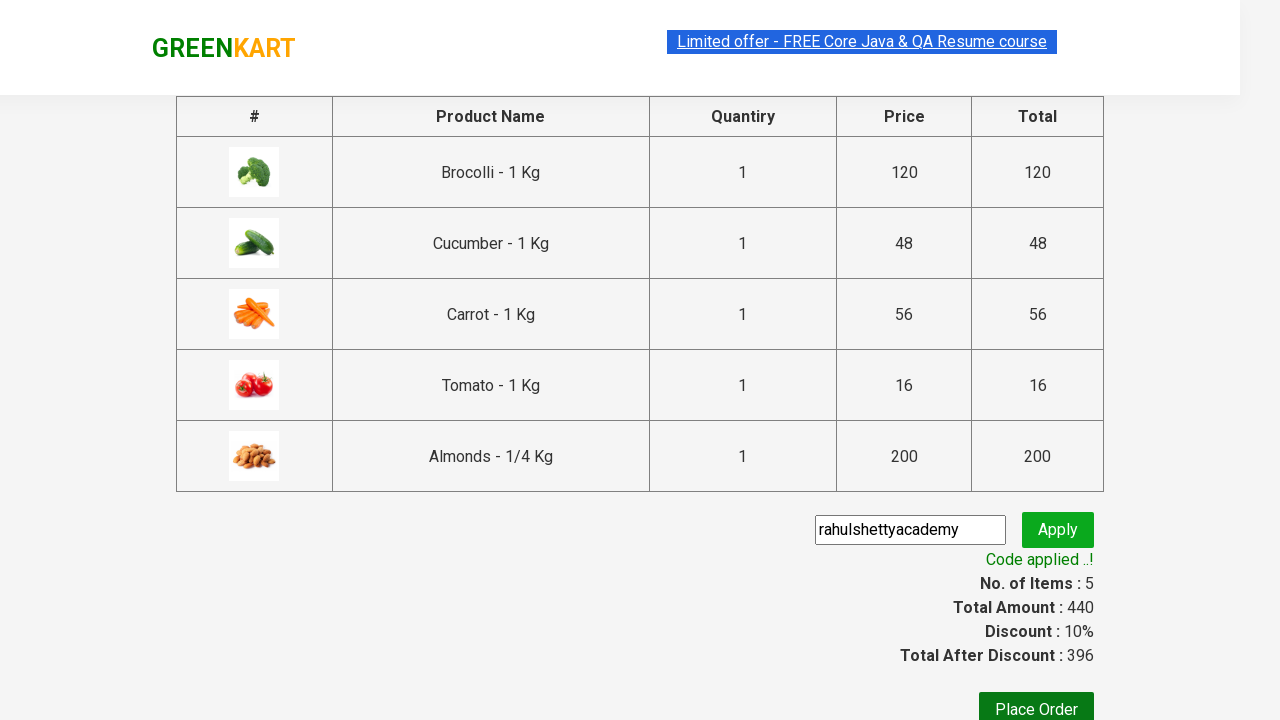